Tests drag and drop functionality by verifying page elements are visible, then dragging a draggable element to a drop target area.

Starting URL: https://crossbrowsertesting.github.io/drag-and-drop.html

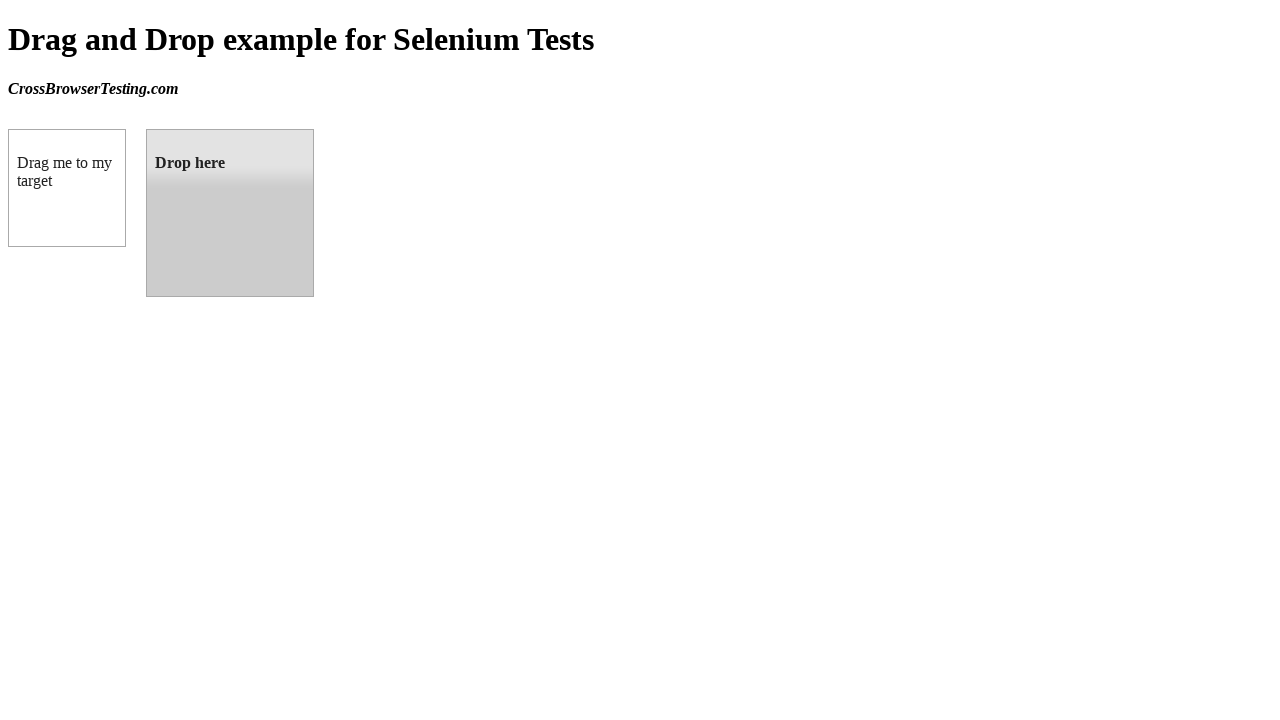

Waited for page header (h1) to load
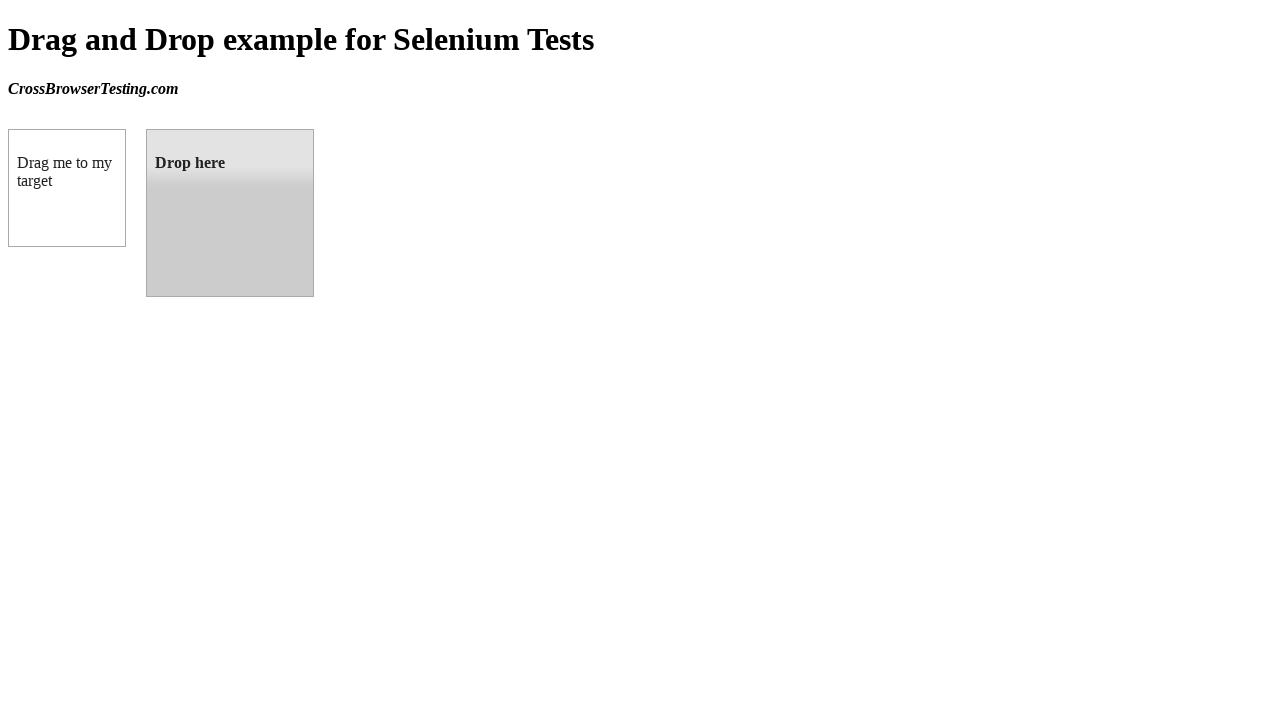

Verified page header text is 'Drag and Drop example for Selenium Tests'
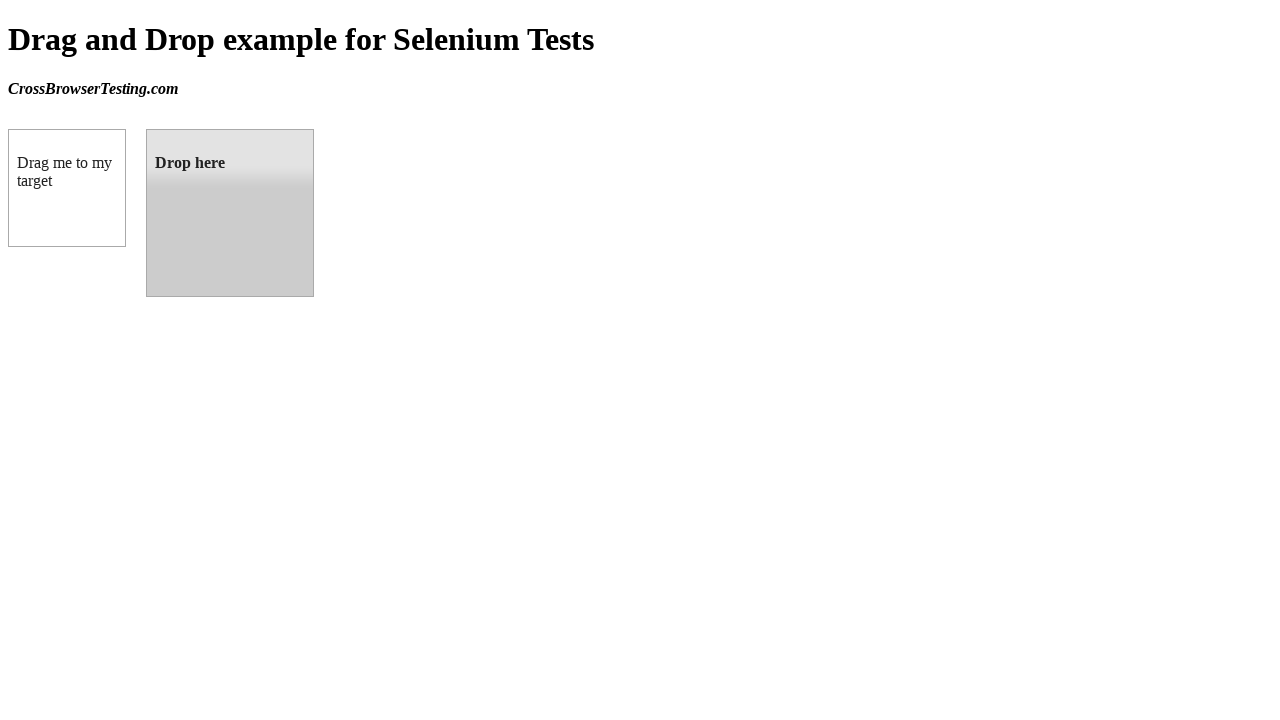

Verified attribution text is 'CrossBrowserTesting.com'
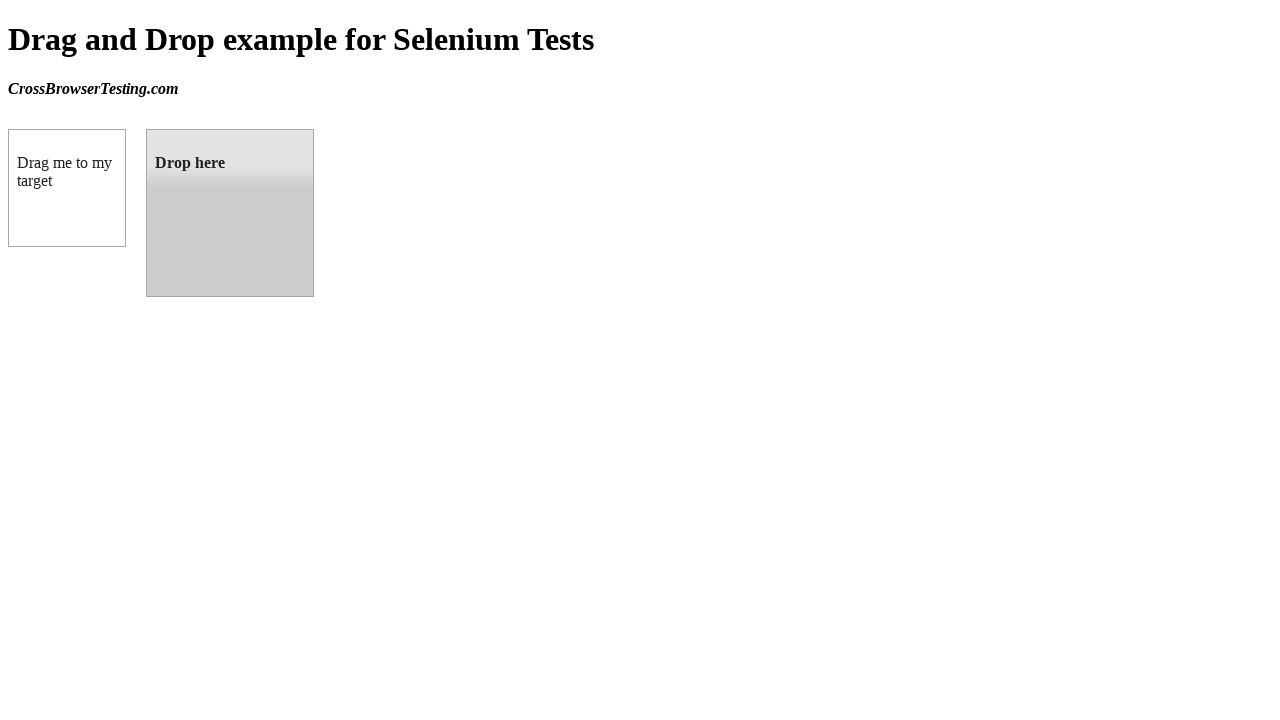

Verified draggable element text is 'Drag me to my target'
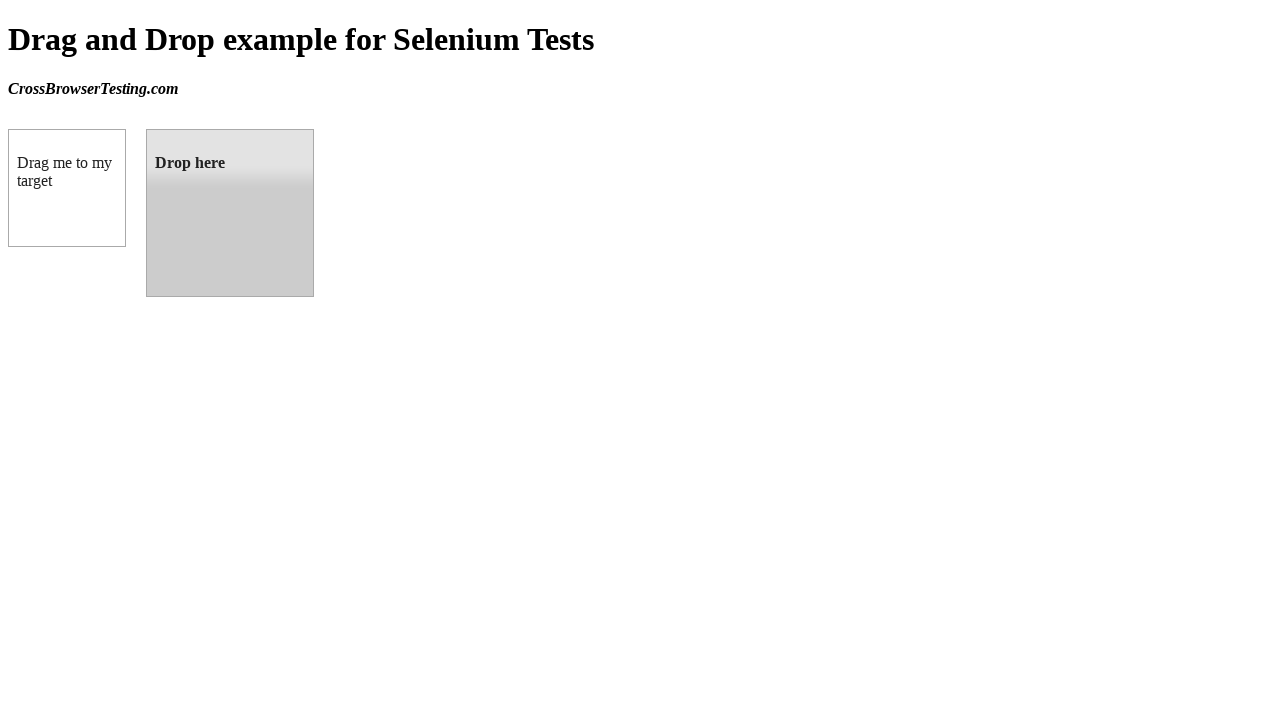

Verified droppable element text is 'Drop here'
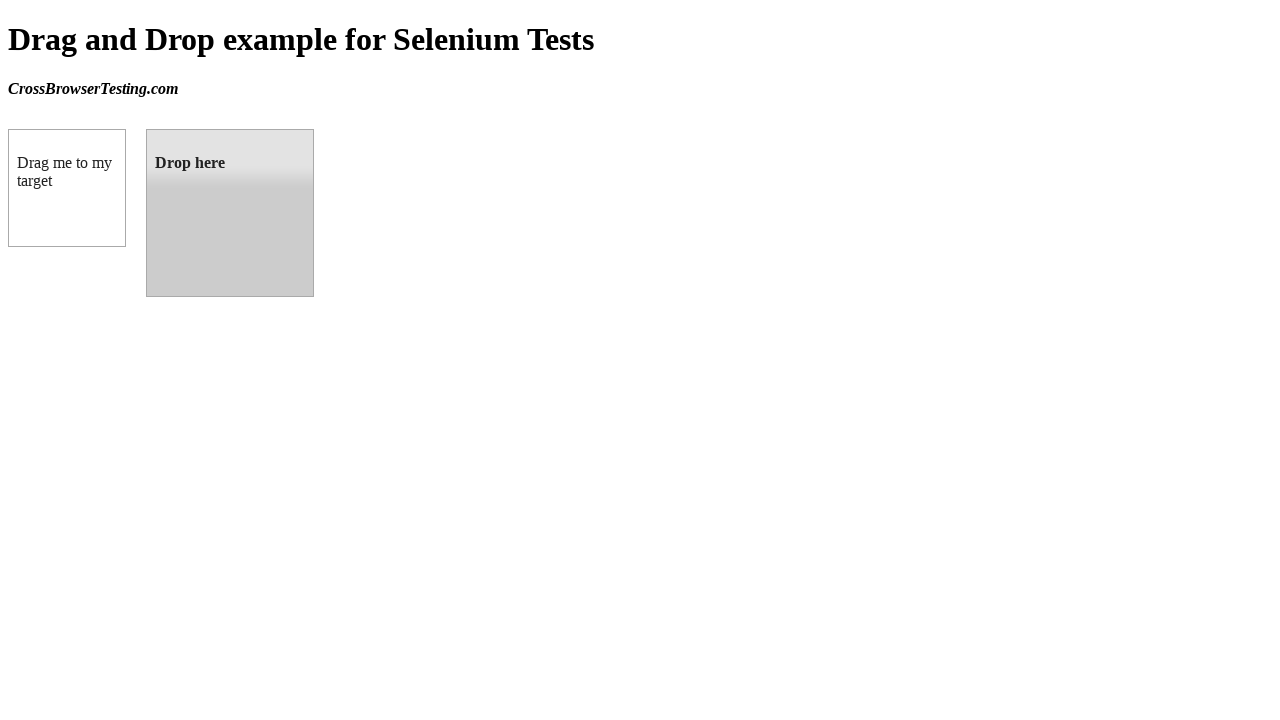

Dragged element from #draggable to #droppable at (230, 213)
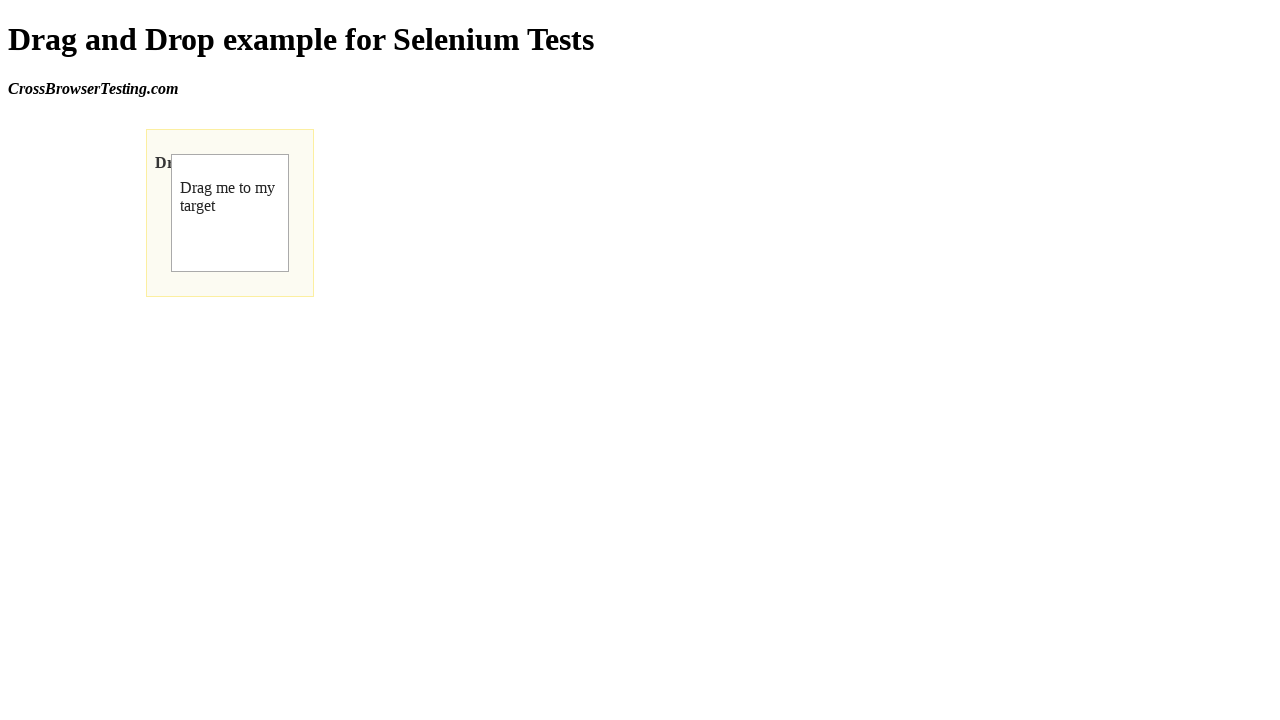

Verified drop was successful - droppable area highlighted with ui-state-highlight class
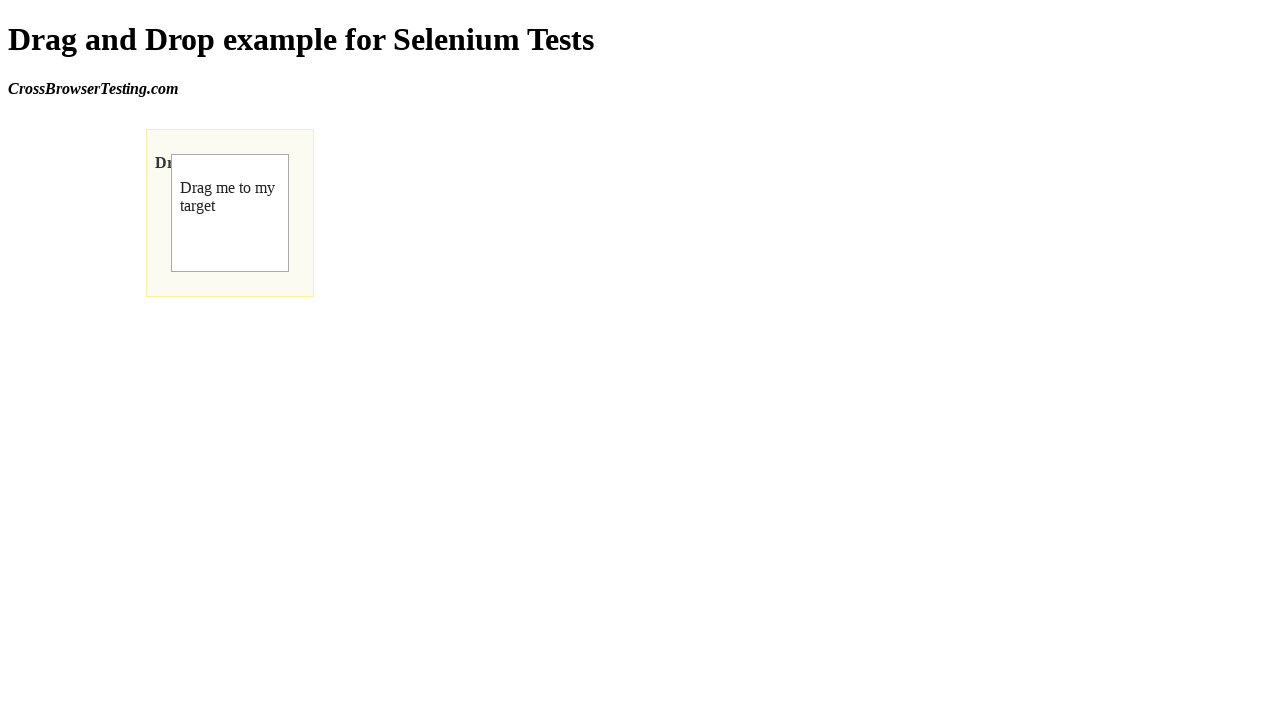

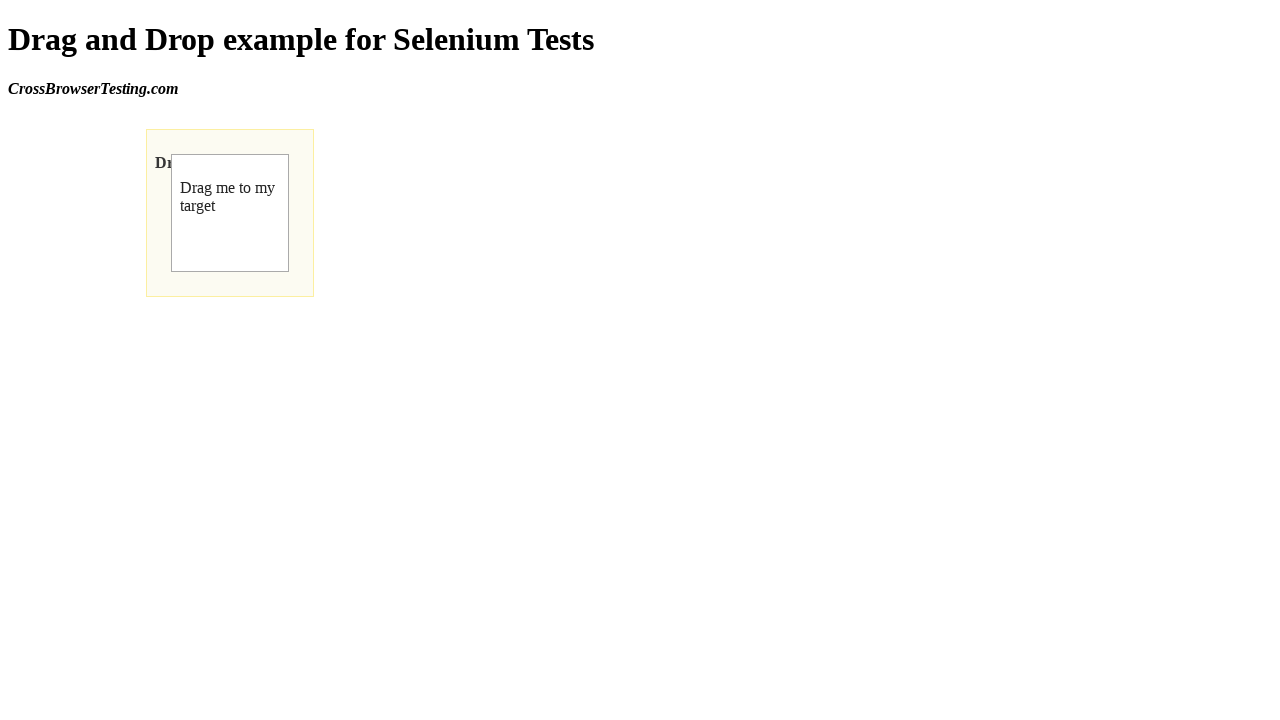